Tests a text box form by filling in user details (name, email, current address, permanent address) and submitting the form

Starting URL: https://demoqa.com/text-box

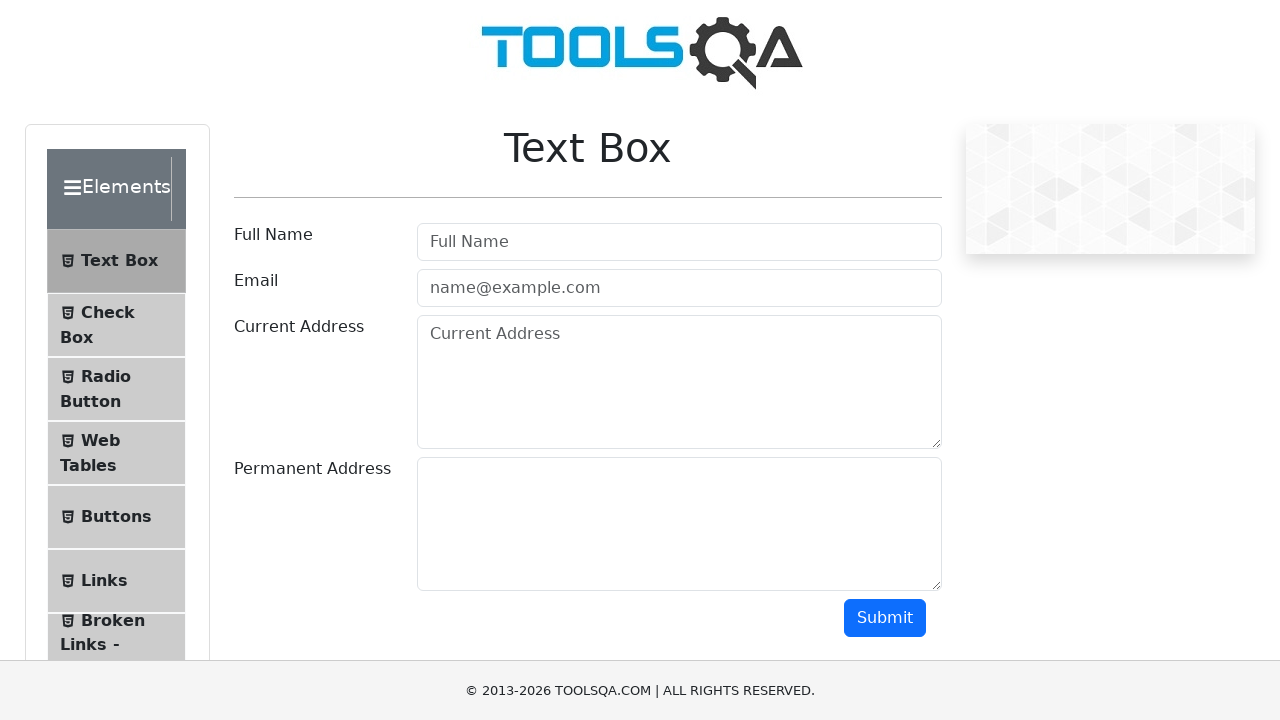

Filled user name field with 'John Smith' on #userName
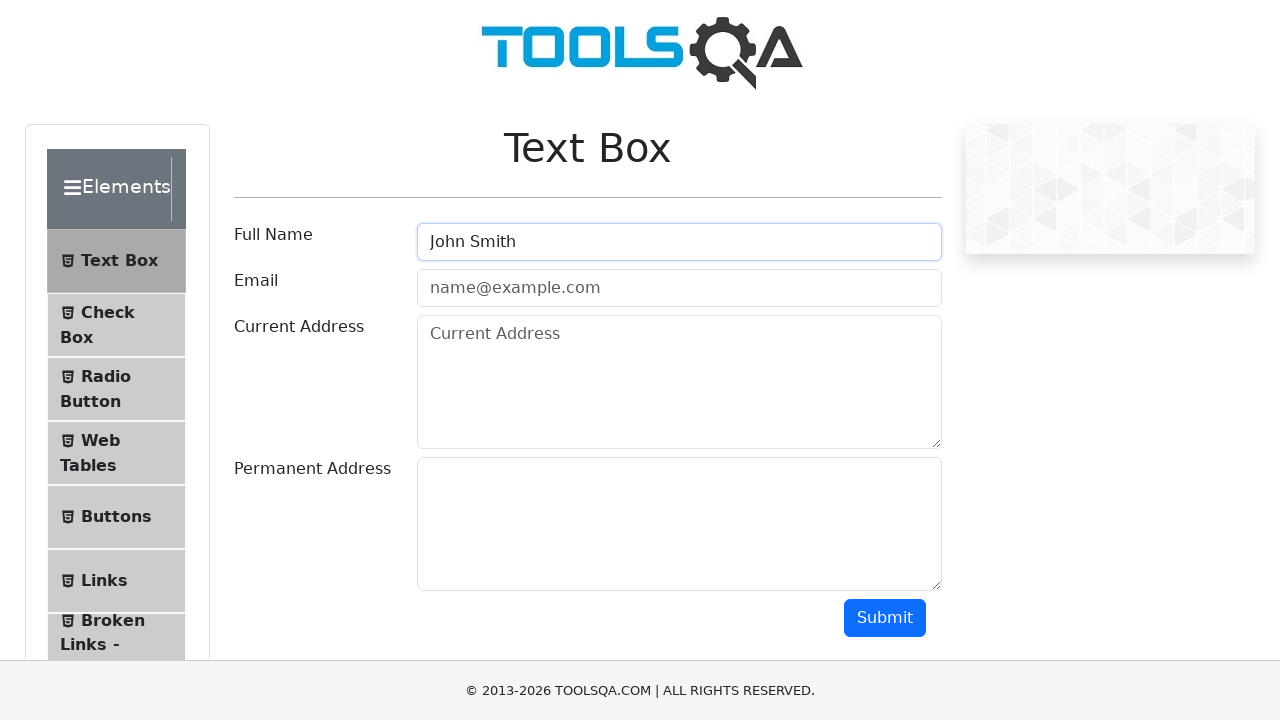

Filled email field with 'john.smith@example.com' on #userEmail
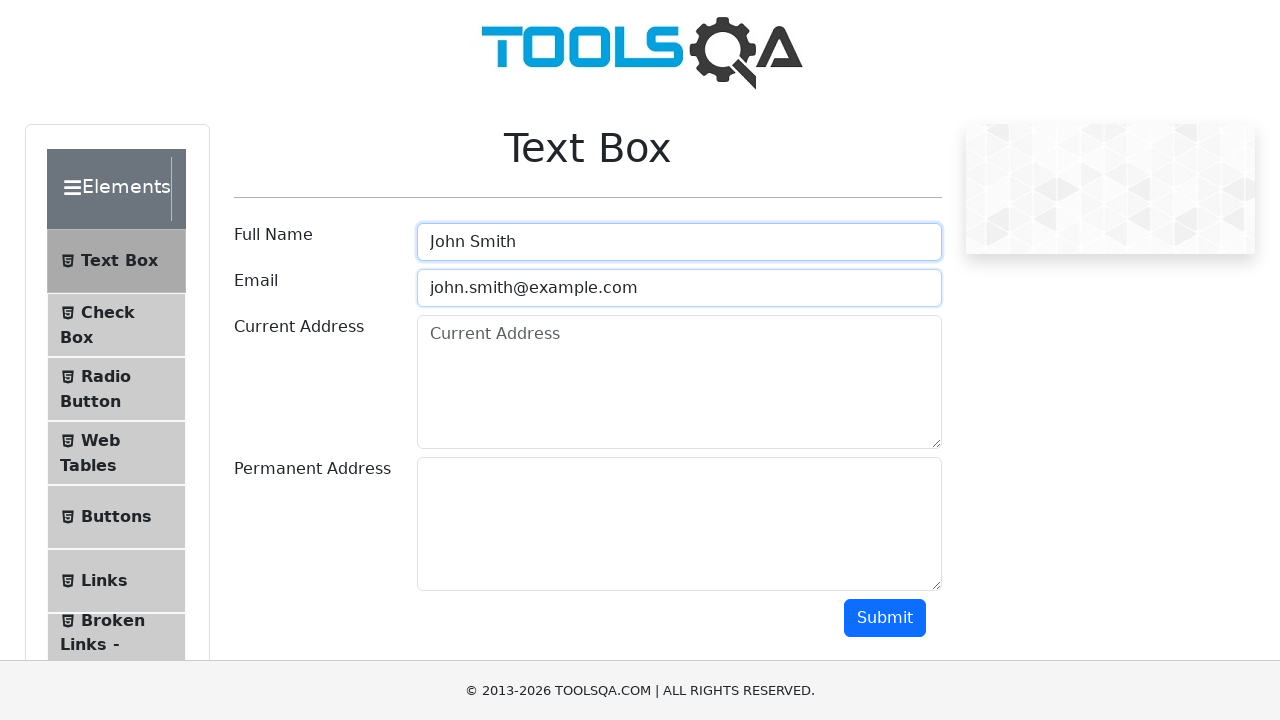

Filled current address field with '123 Main Street, New York, NY 10001' on #currentAddress
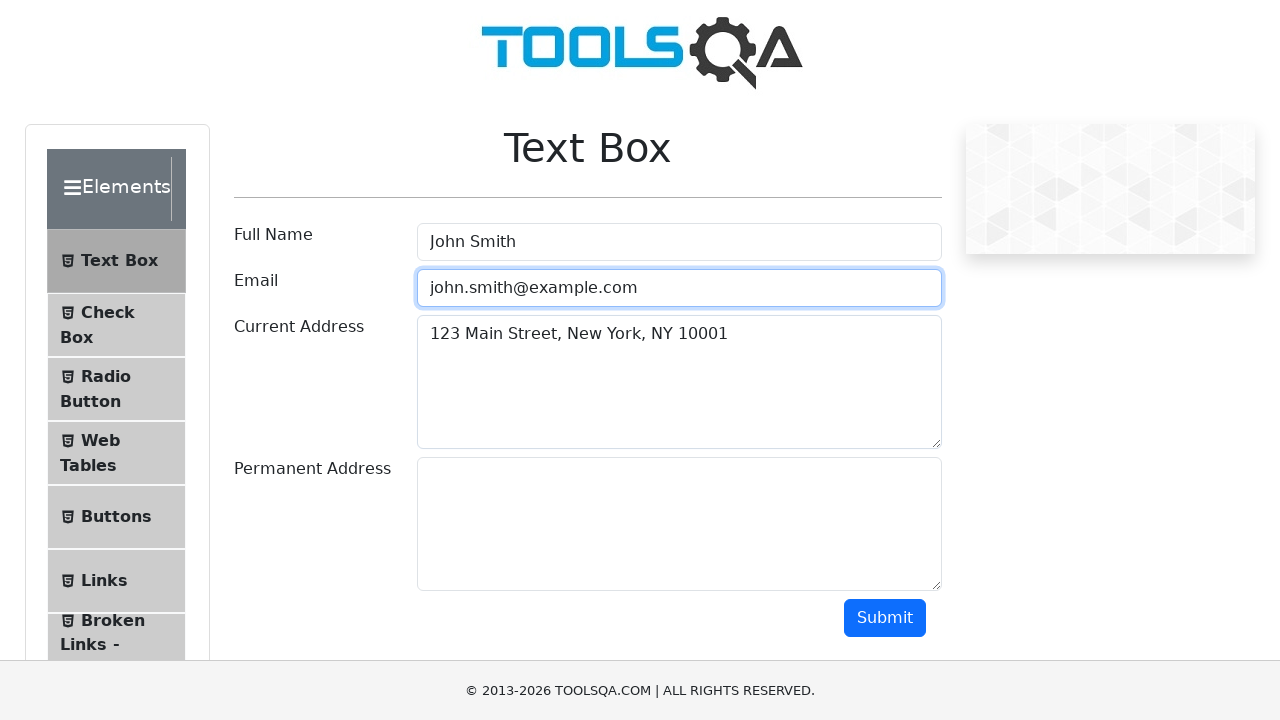

Filled permanent address field with '456 Oak Avenue, Los Angeles, CA 90001' on #permanentAddress
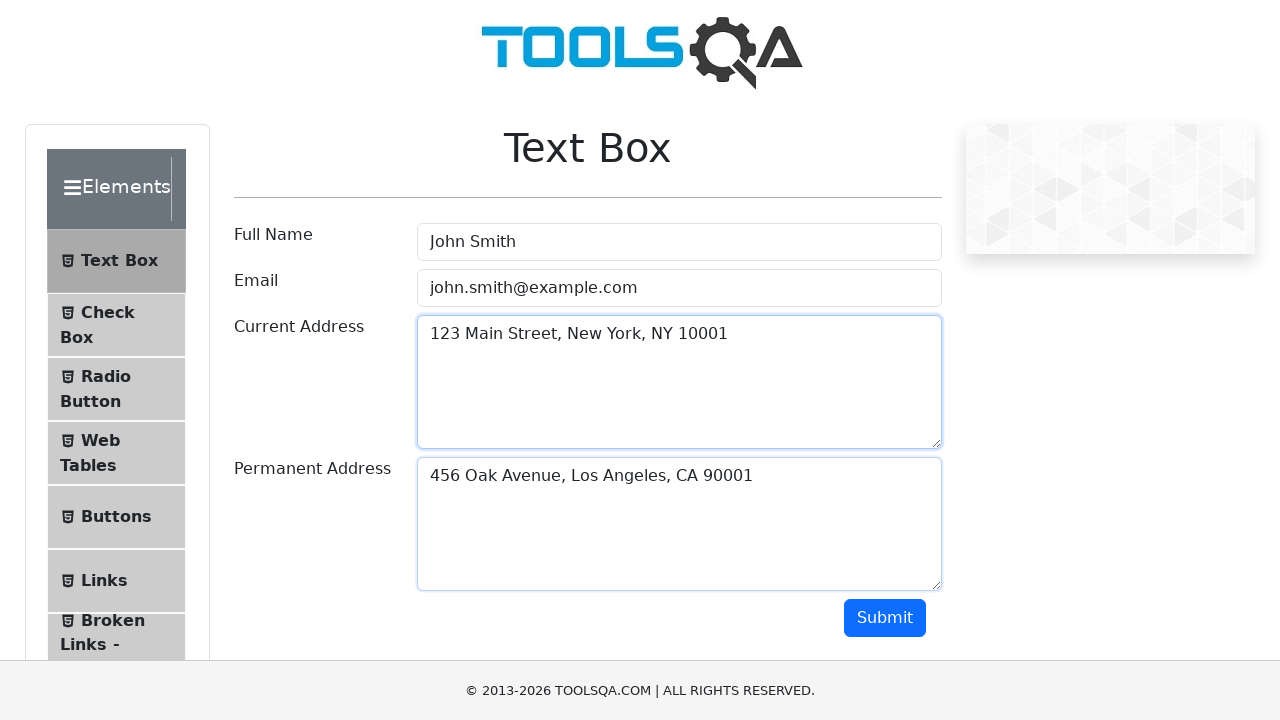

Clicked submit button to submit the form at (885, 618) on #submit
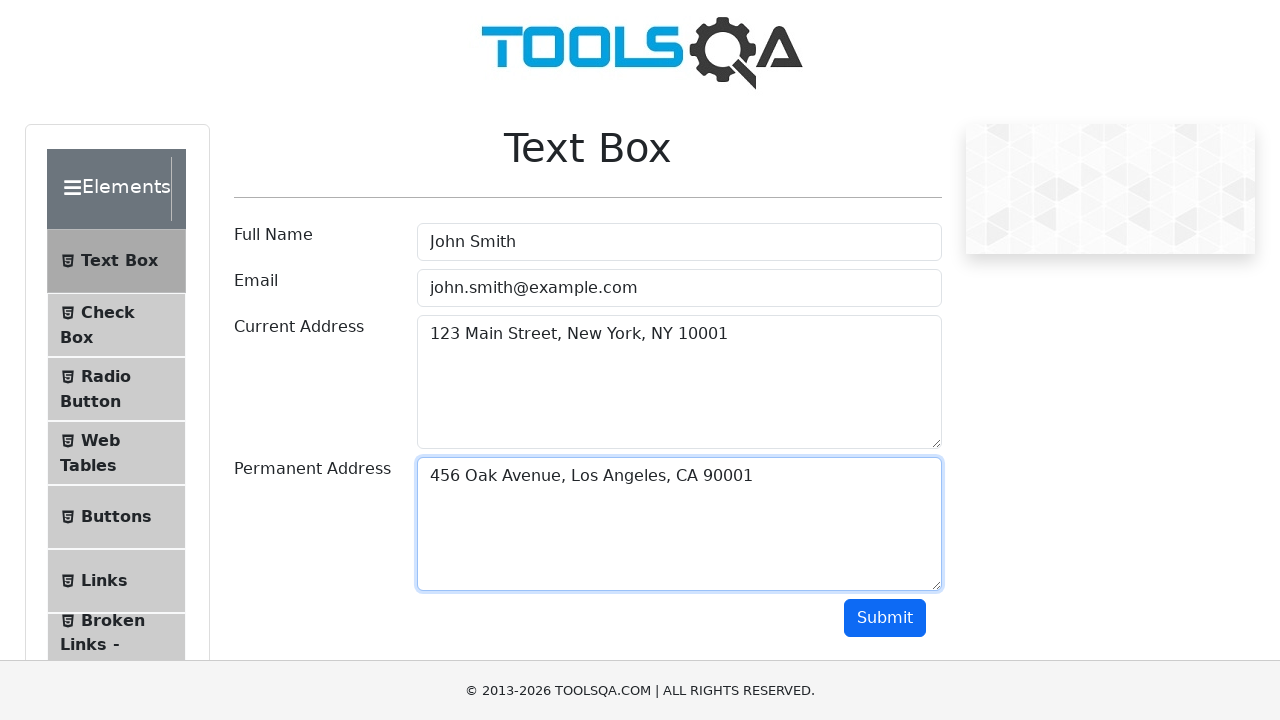

Form results appeared in output section
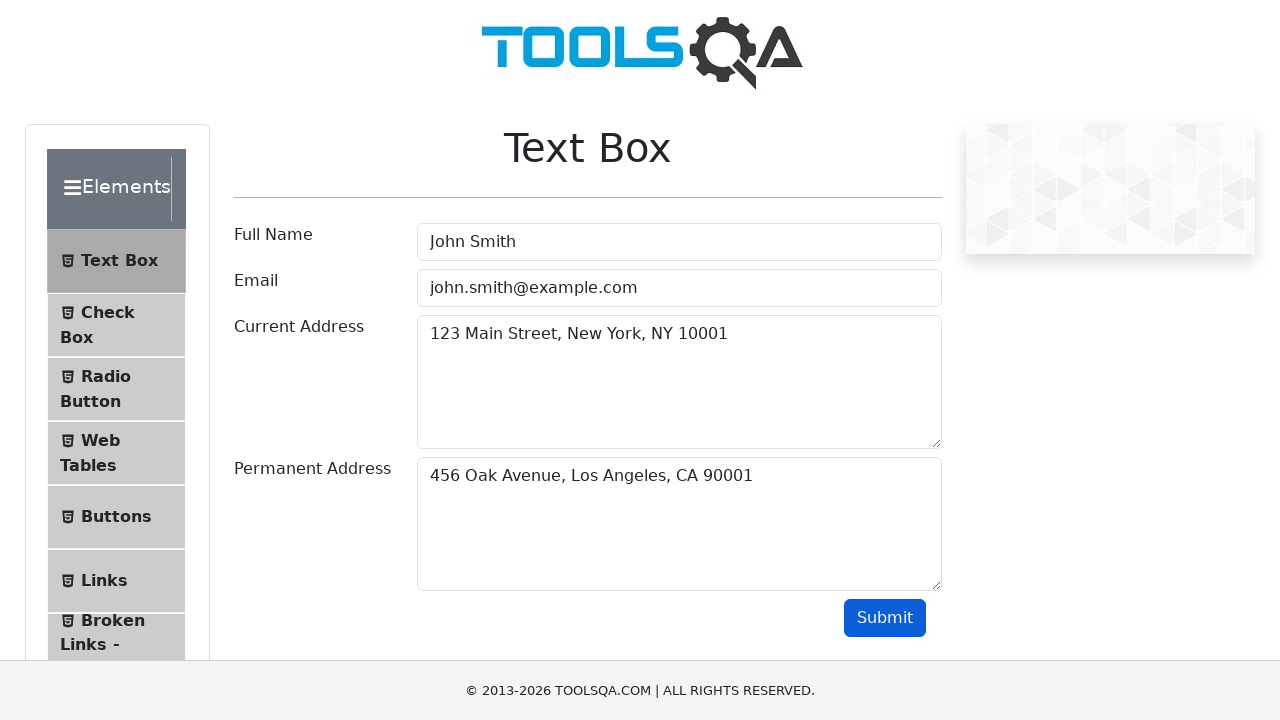

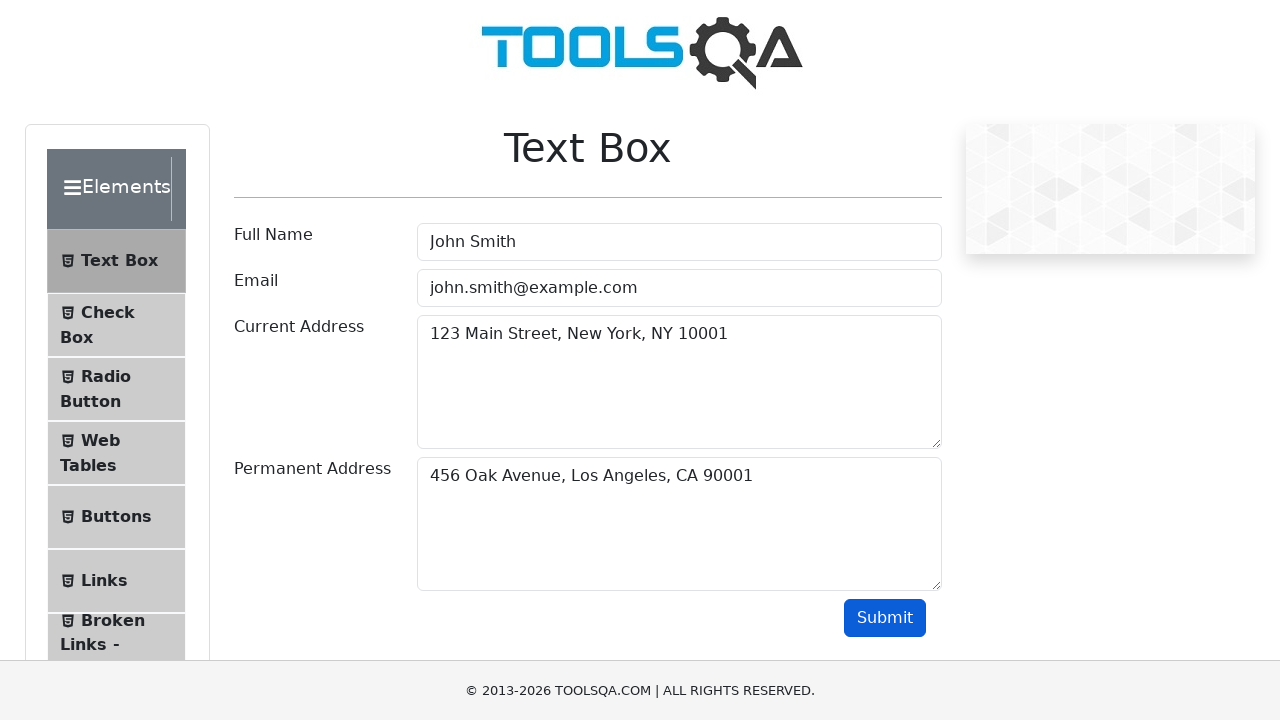